Tests e-commerce checkout flow by adding a demo e-book to cart and verifying that invalid promo codes are rejected with appropriate error messages

Starting URL: https://shopdemo.e-junkie.com/

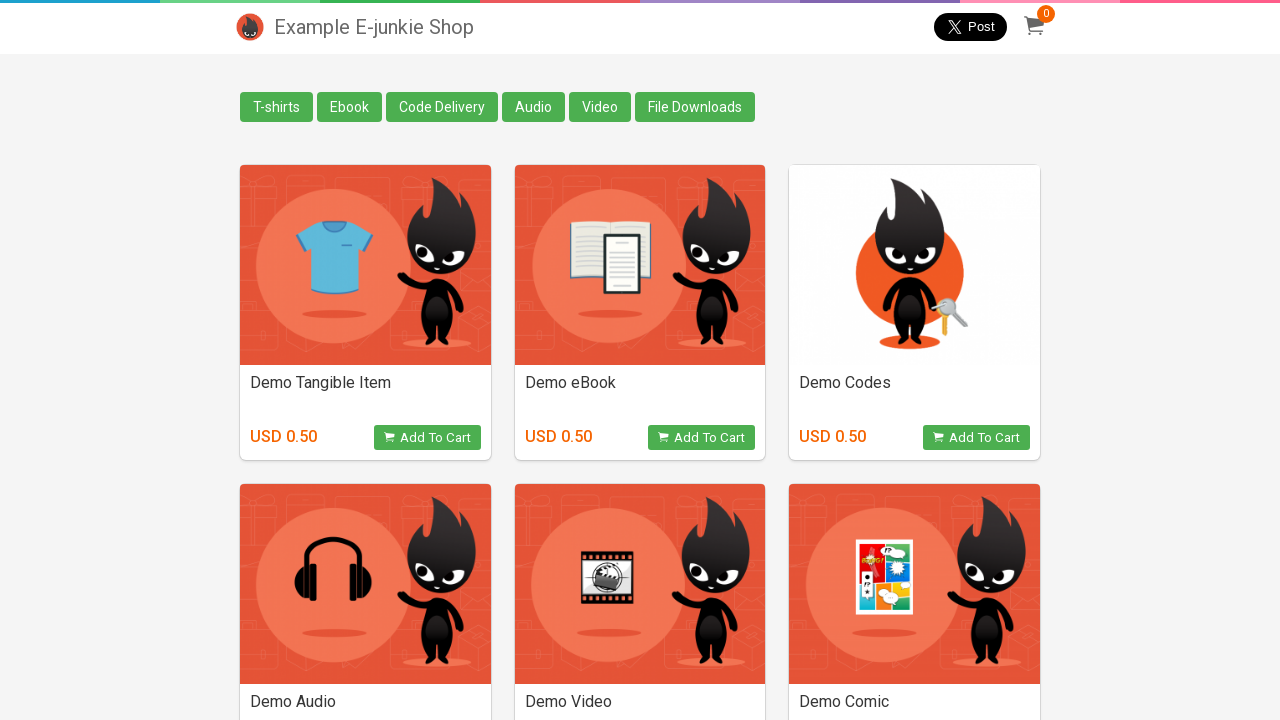

Waited for redirect to shopdemo.fatfreeshop.com to complete
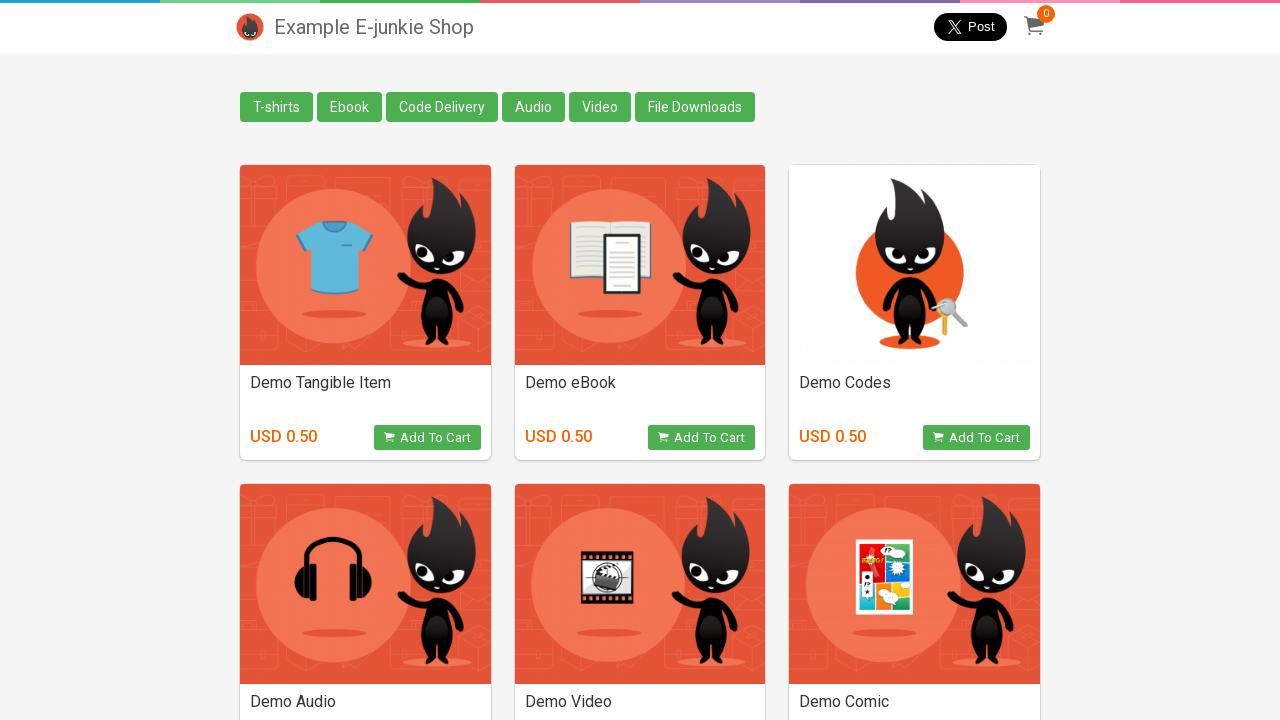

Clicked 'Add to Cart' button for demo e-book at (702, 438) on xpath=//*[@id='products']/div[1]/div/div[2]/a/div/div[2]/button
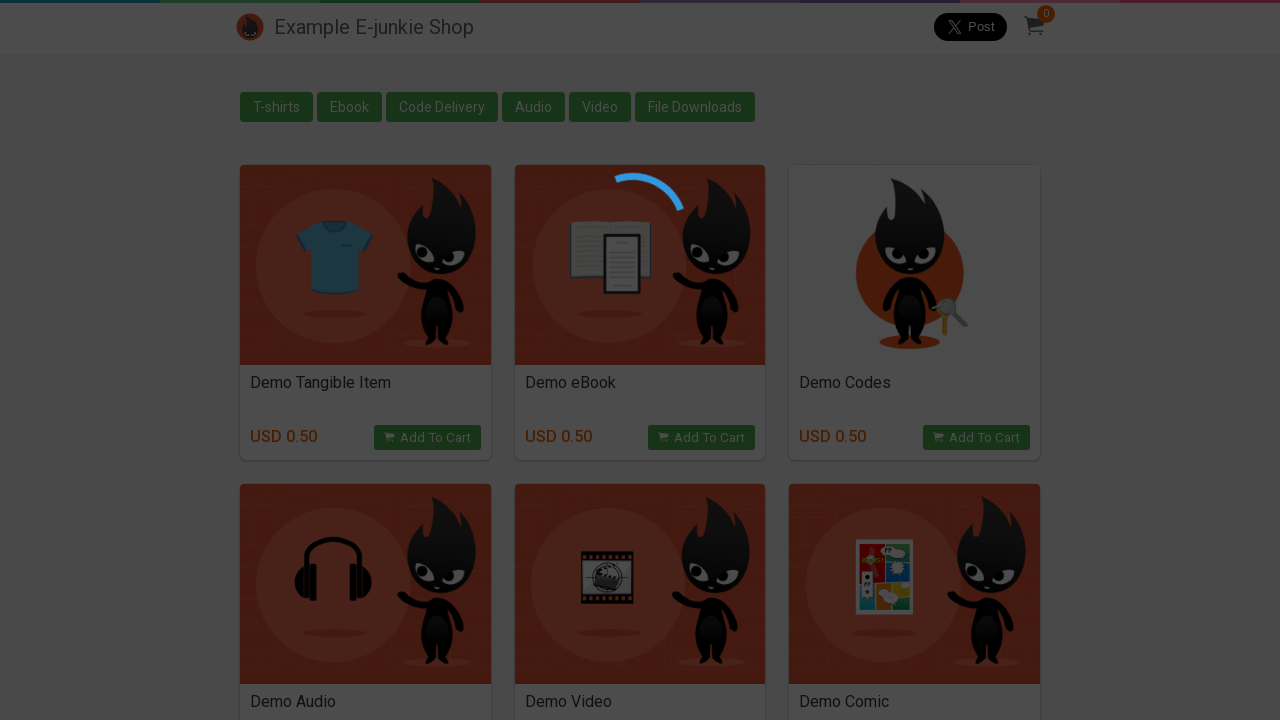

Located cart iframe element
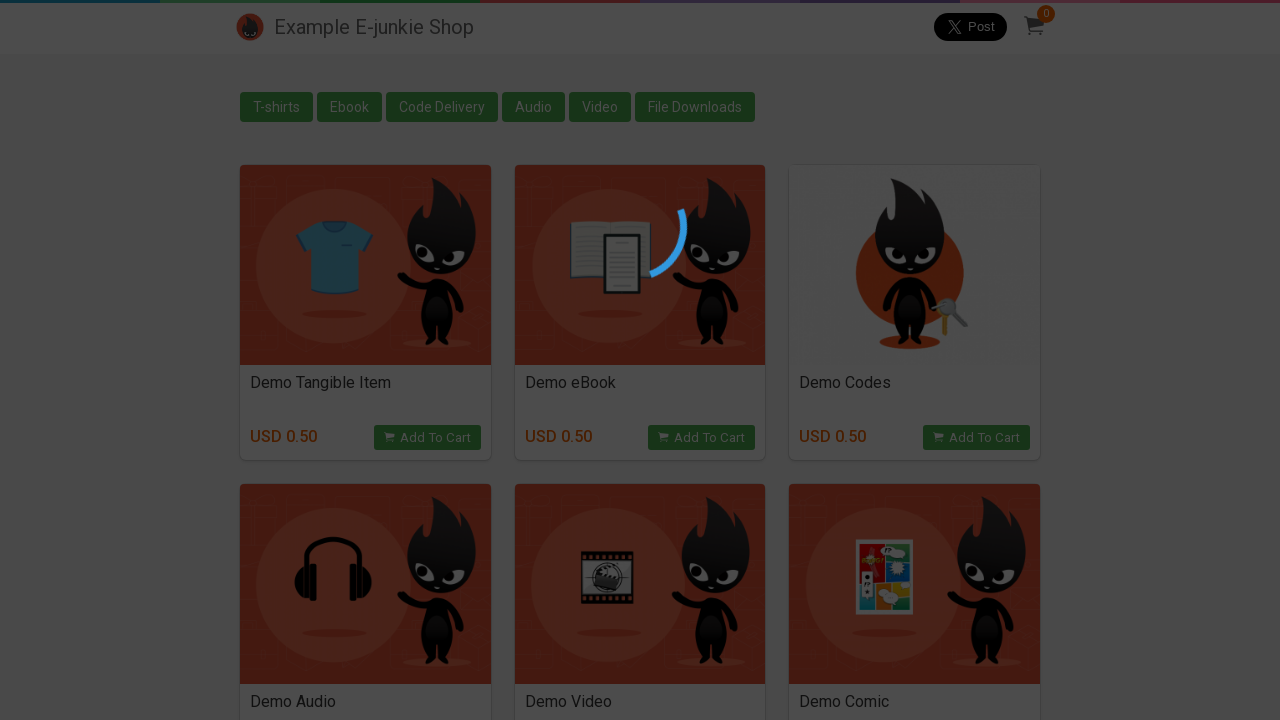

Clicked 'Add Promo Code' button in cart iframe at (550, 318) on [class='EJIframeV3 EJOverlayV3'] >> internal:control=enter-frame >> [class='Appl
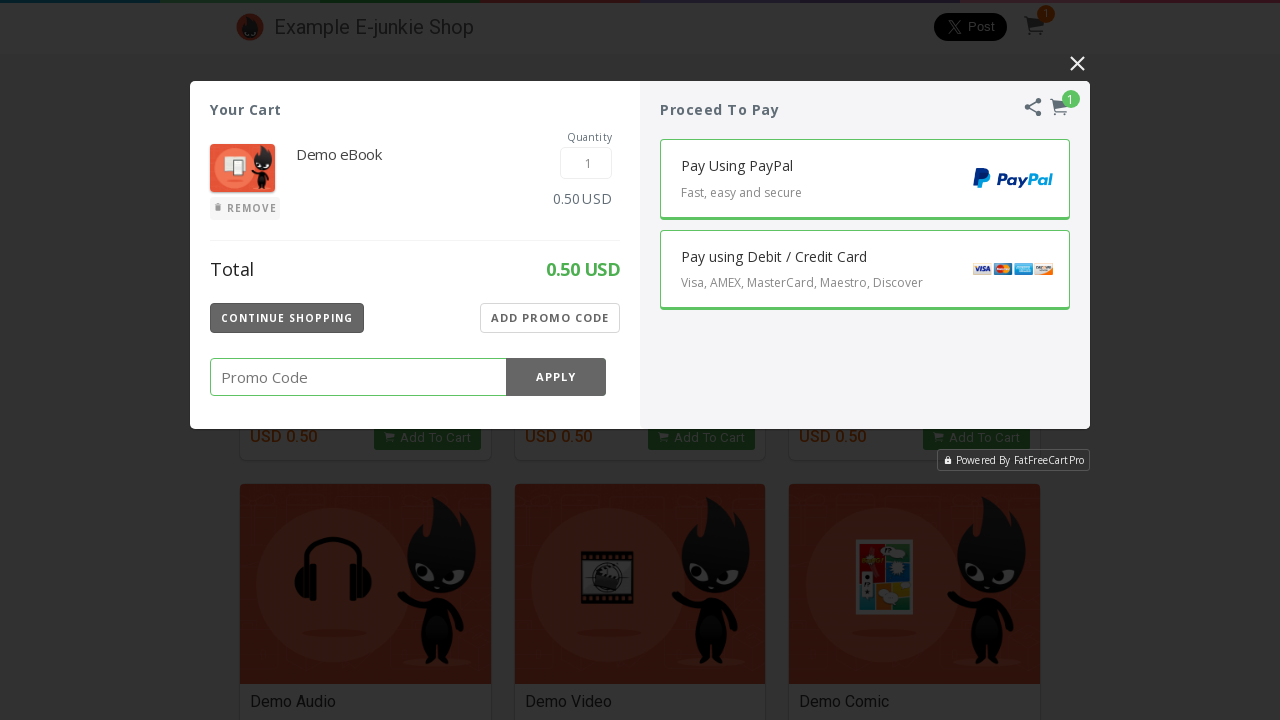

Promo code input field became visible
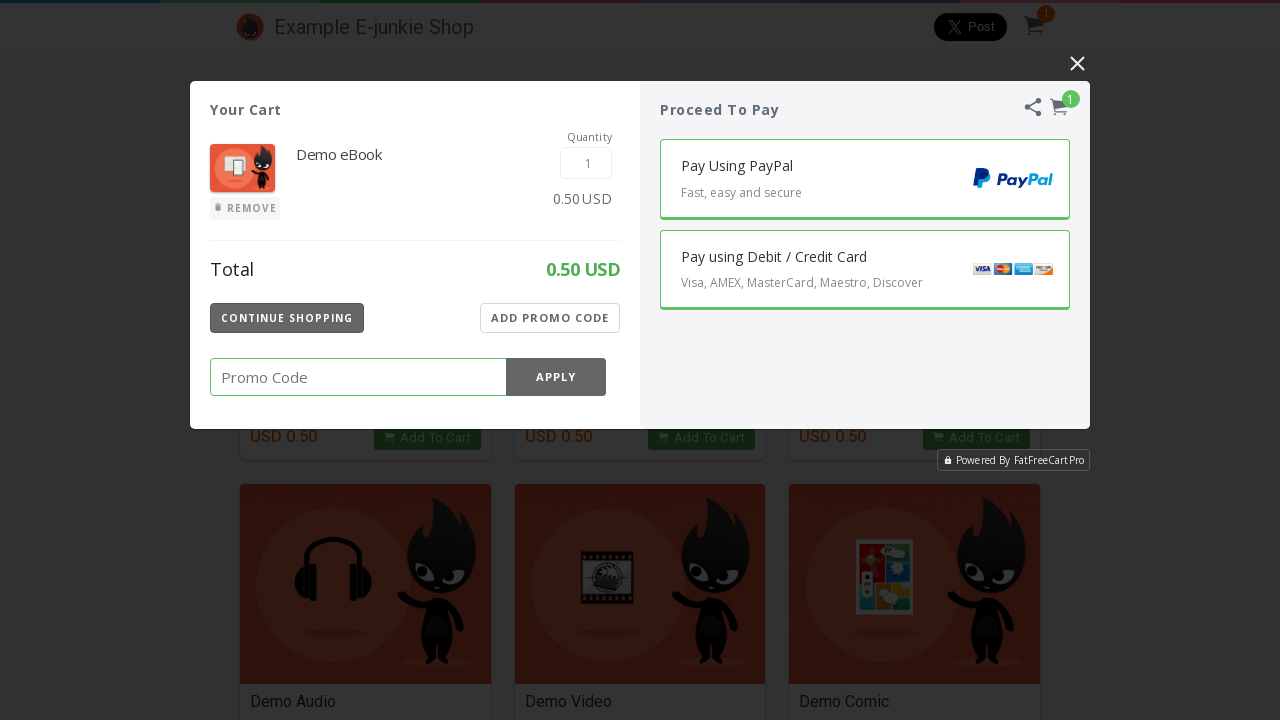

Entered first invalid promo code '122524' on [class='EJIframeV3 EJOverlayV3'] >> internal:control=enter-frame >> [class='Prom
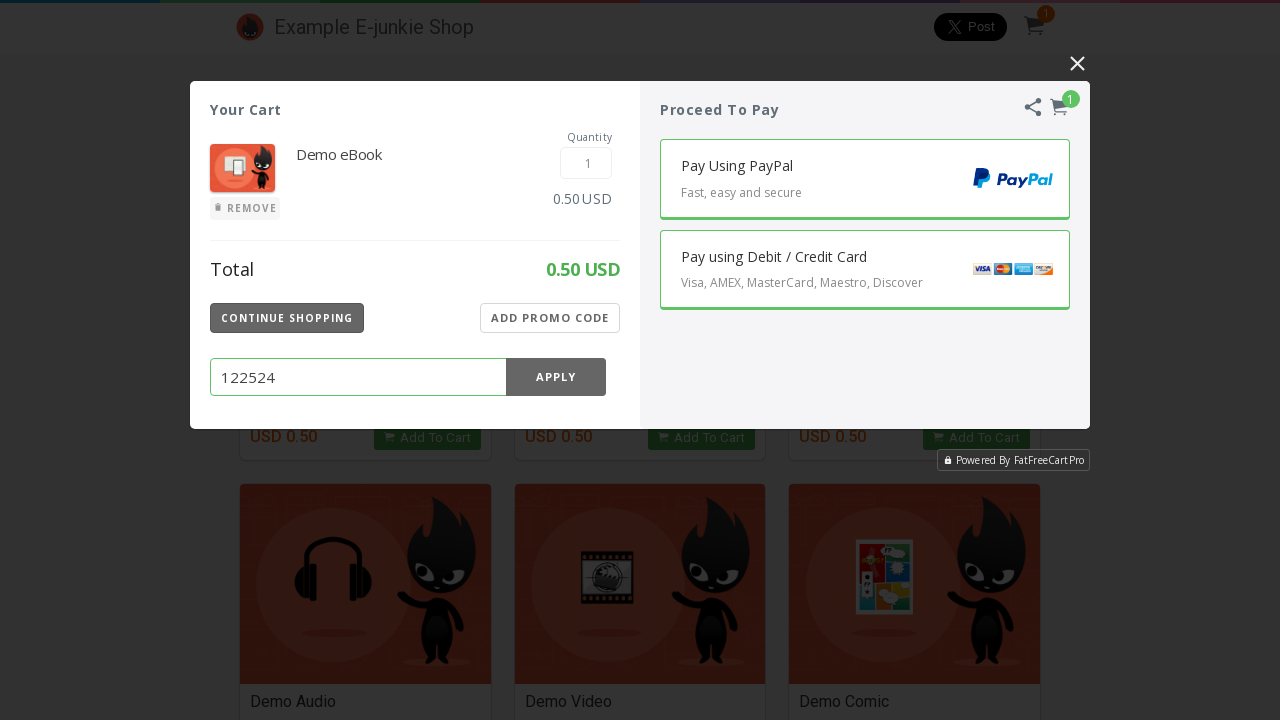

Clicked Apply button for first promo code at (556, 377) on [class='EJIframeV3 EJOverlayV3'] >> internal:control=enter-frame >> [class='Prom
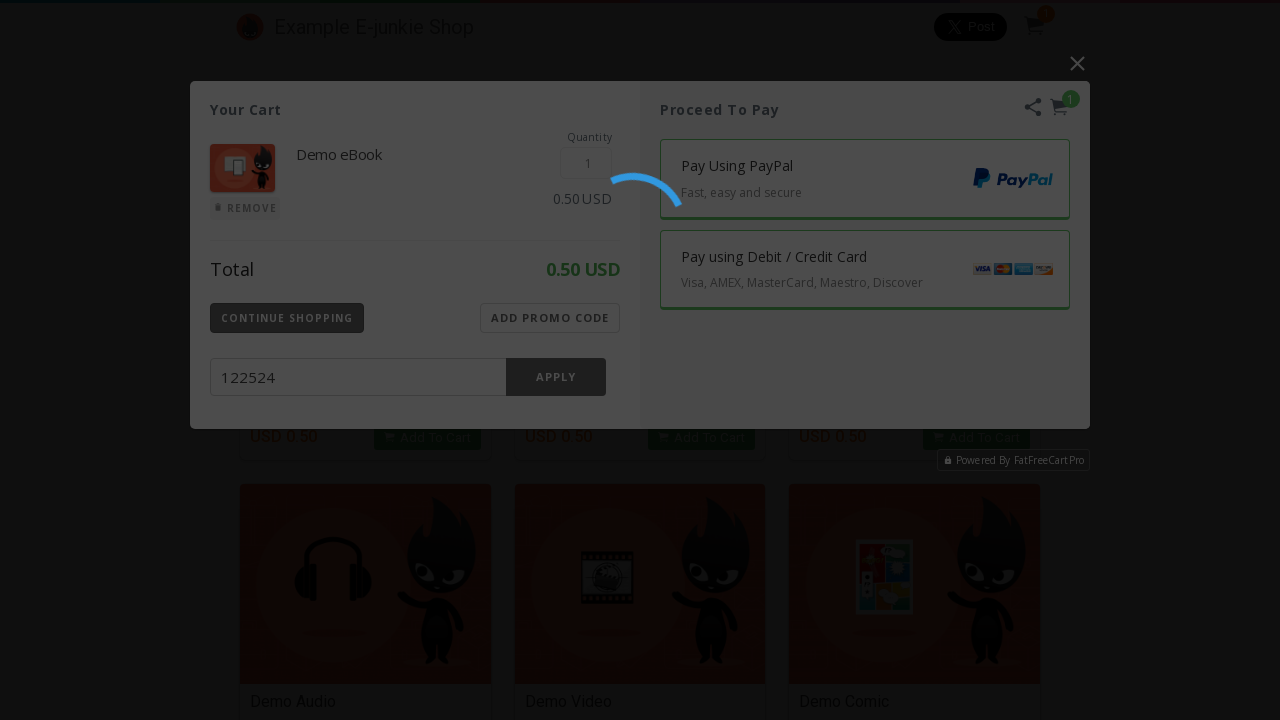

Verified 'Invalid promo code' error message appeared for first code
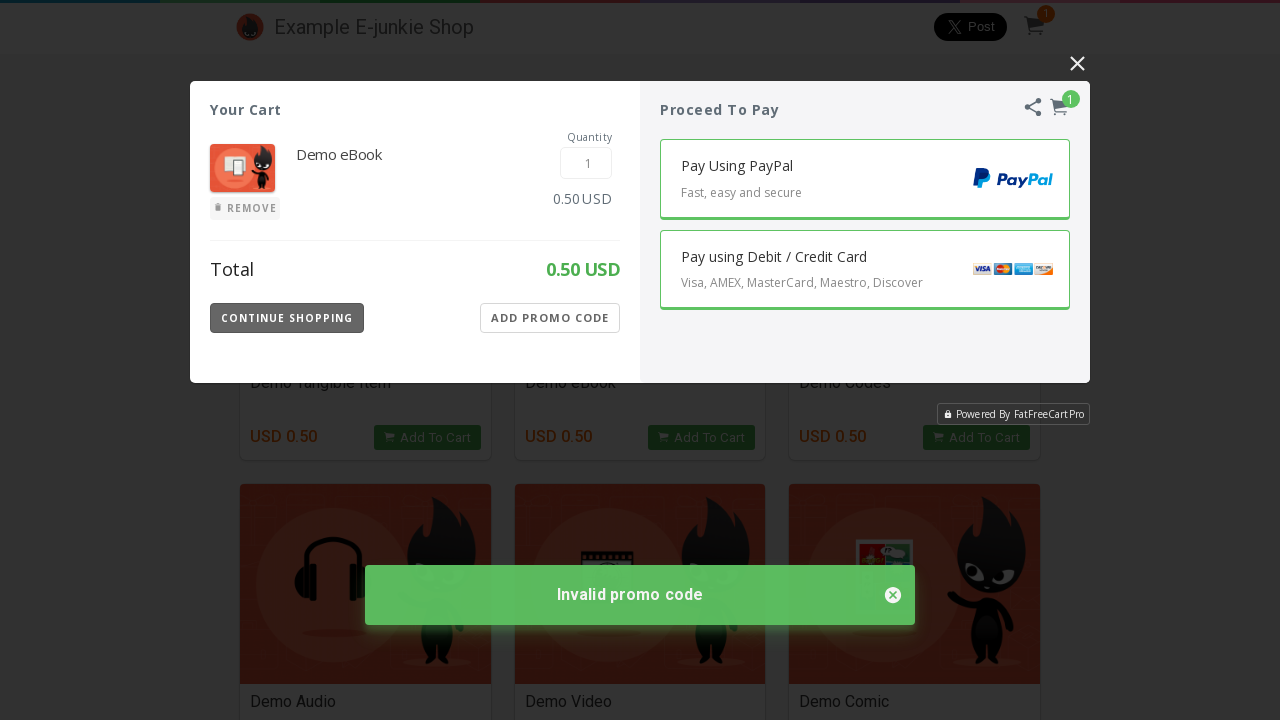

Clicked 'Add Promo Code' button again at (550, 318) on [class='EJIframeV3 EJOverlayV3'] >> internal:control=enter-frame >> [class='Appl
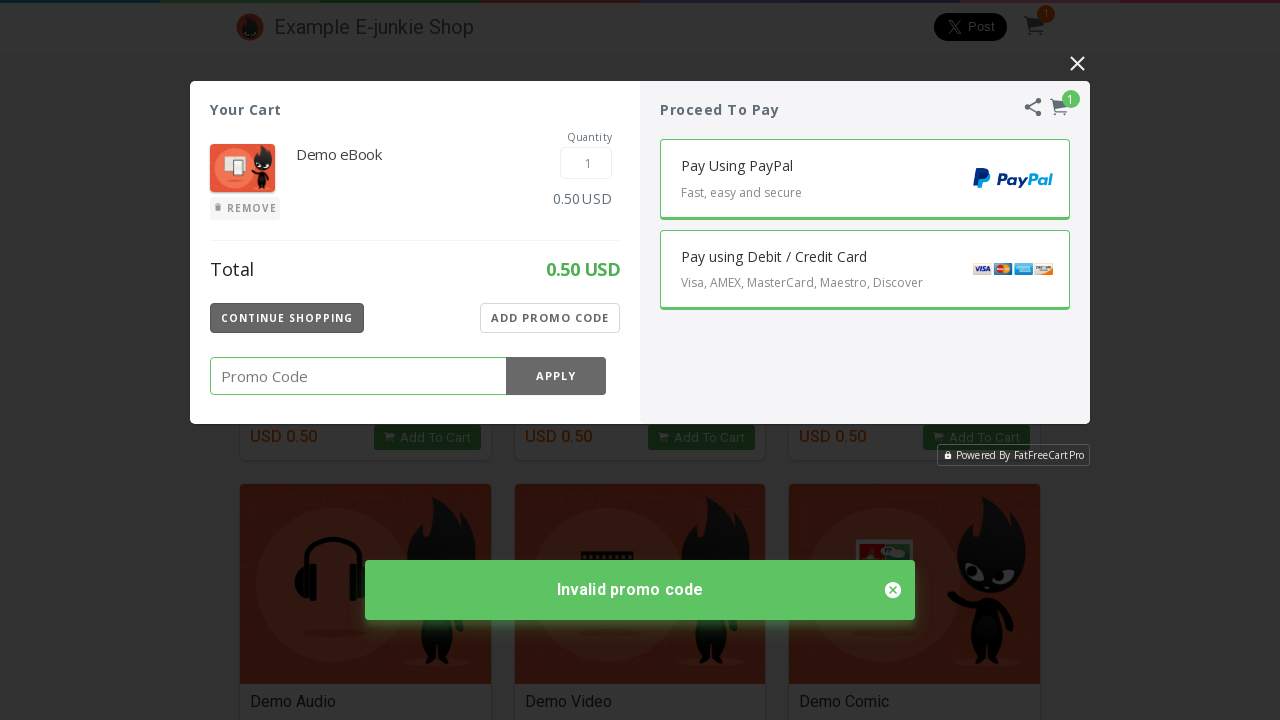

Promo code input field became visible again
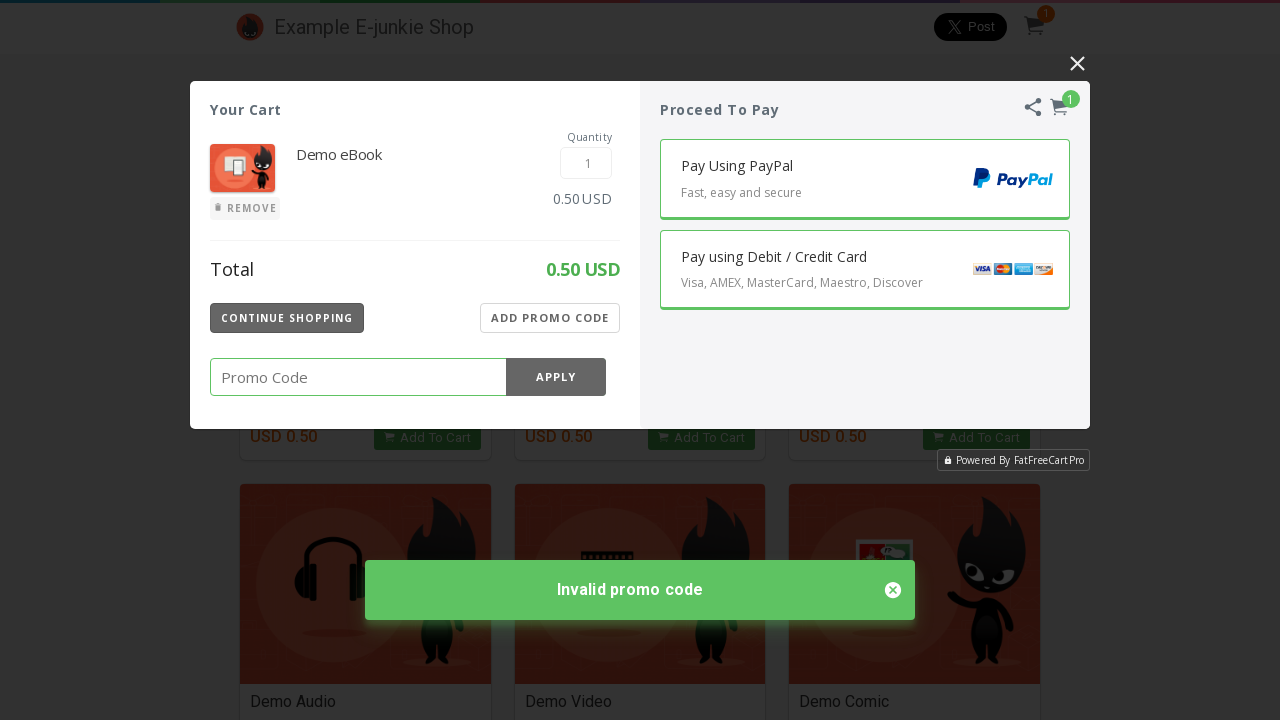

Entered second invalid promo code '654254' on [class='EJIframeV3 EJOverlayV3'] >> internal:control=enter-frame >> [class='Prom
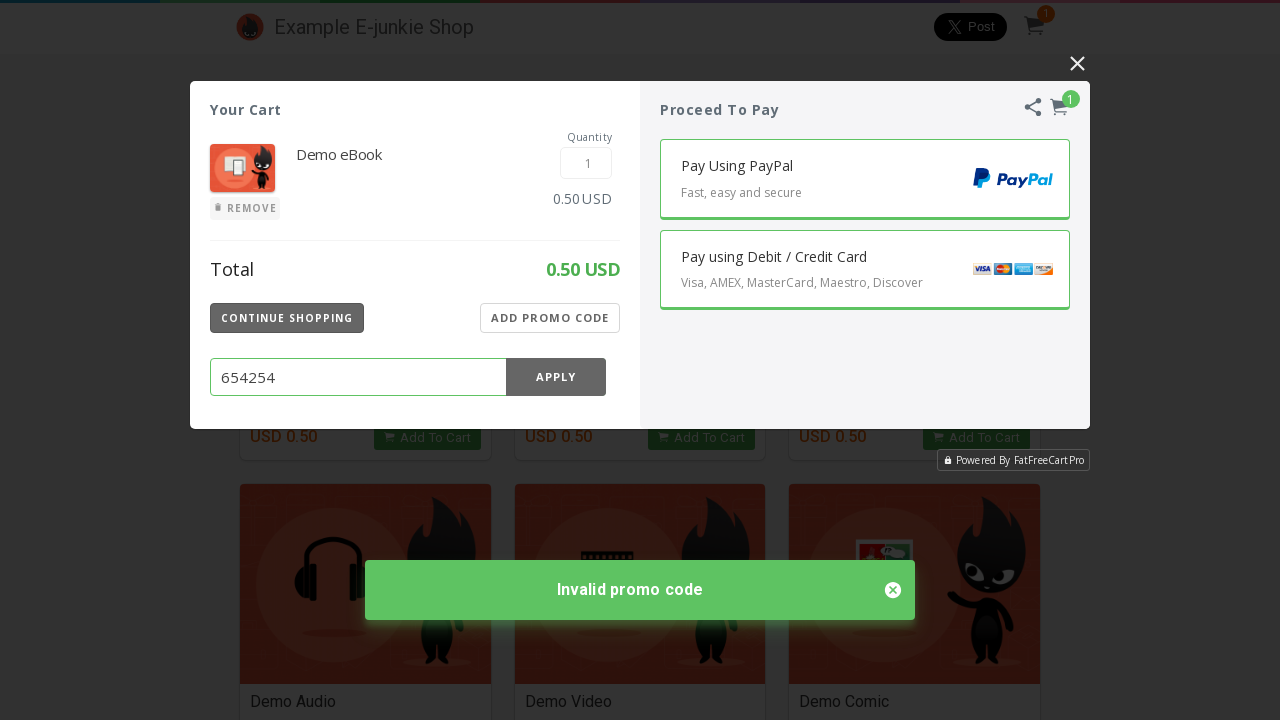

Clicked Apply button for second promo code at (556, 377) on [class='EJIframeV3 EJOverlayV3'] >> internal:control=enter-frame >> [class='Prom
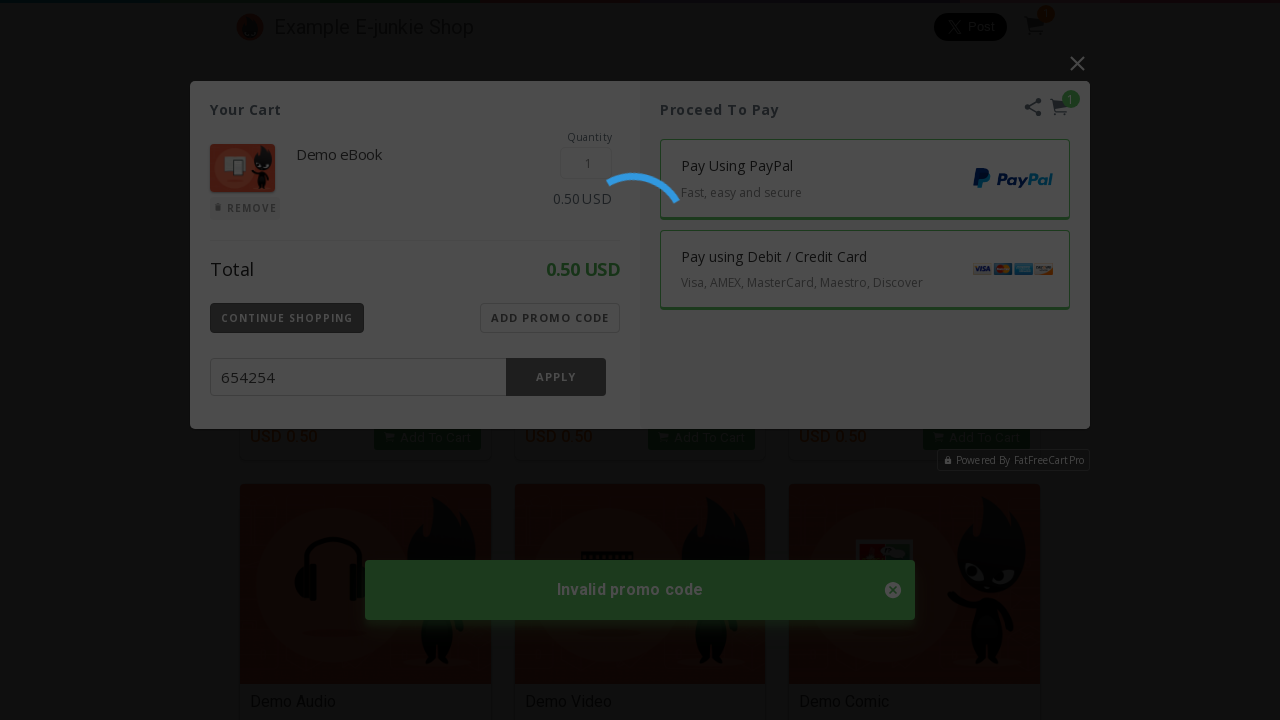

Verified 'Invalid promo code' error message appeared for second code
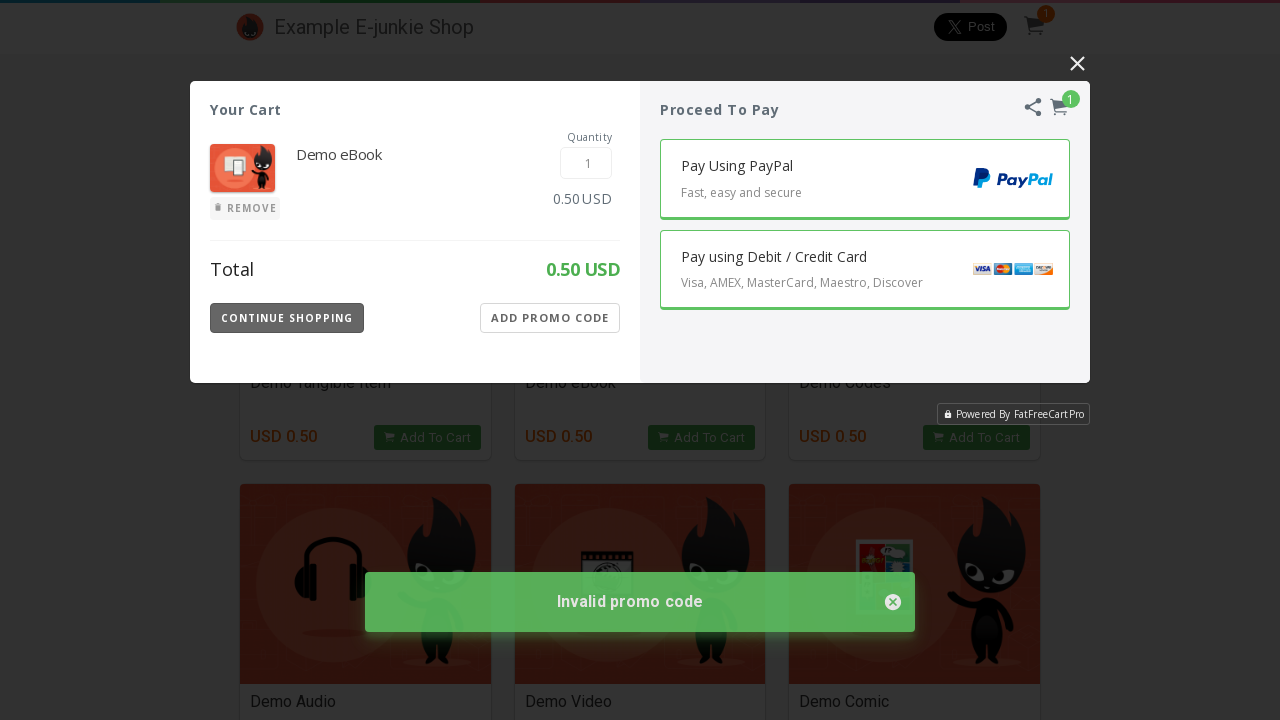

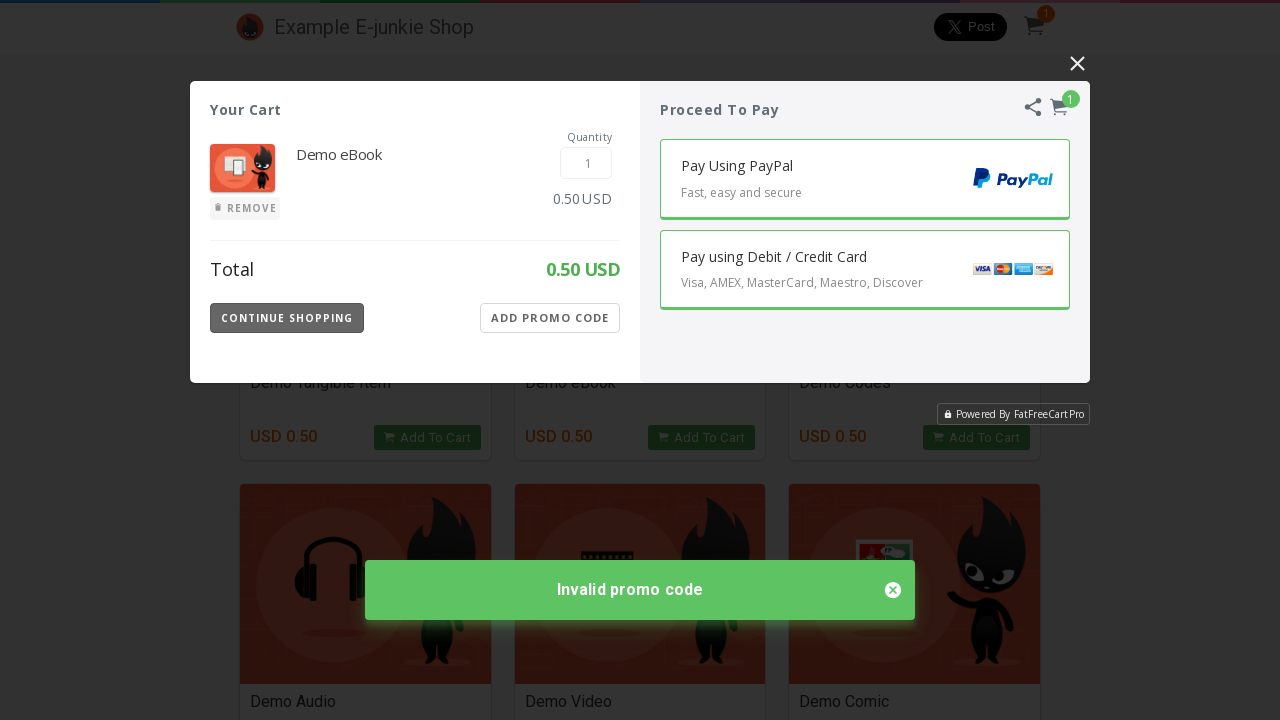